Tests sorting the Due column in ascending order on table2 using semantic class attributes instead of CSS pseudo-classes for better cross-browser compatibility

Starting URL: http://the-internet.herokuapp.com/tables

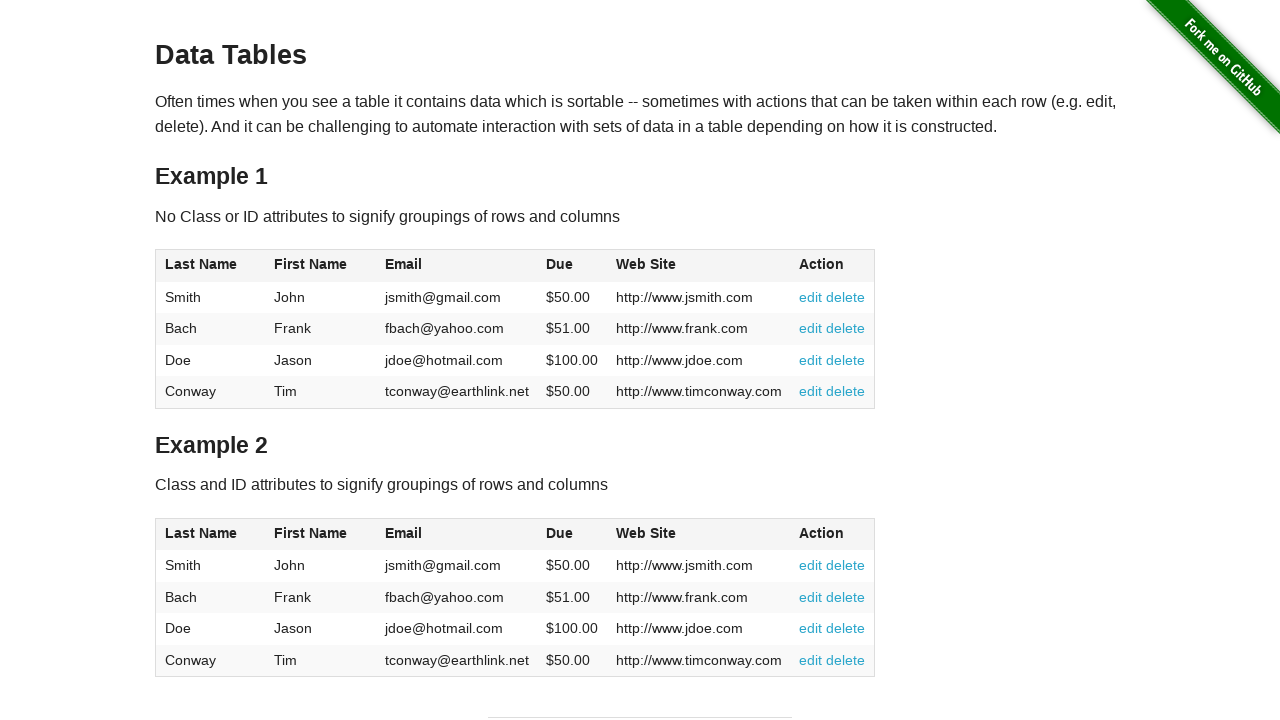

Clicked the Due column header in table2 to sort at (560, 533) on #table2 thead .dues
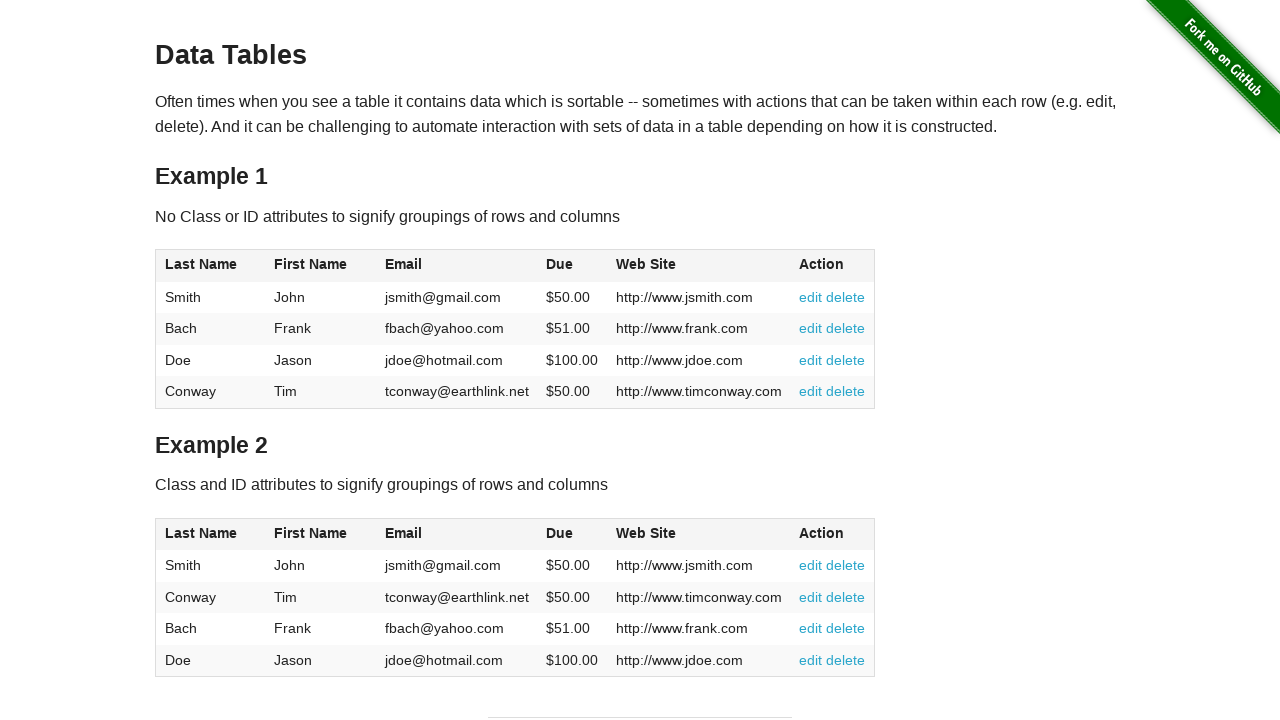

Verified table2 body Due column is ready after sorting
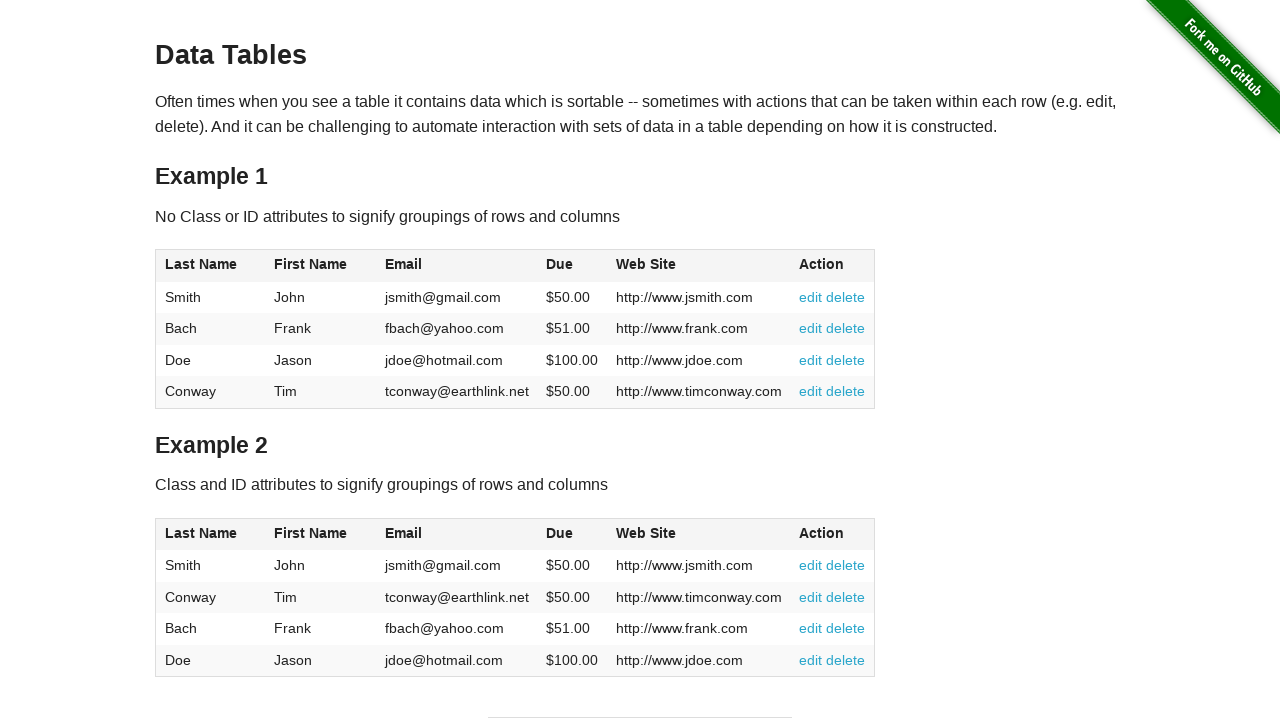

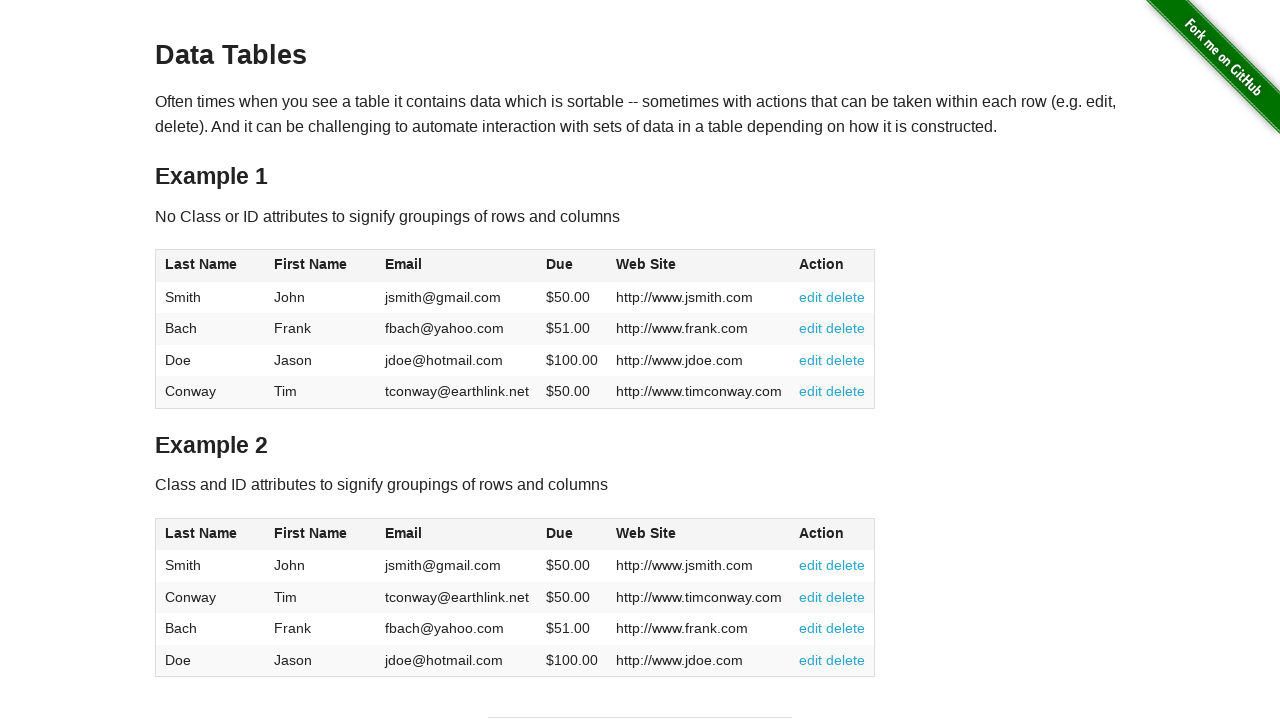